Tests injecting jQuery Growl notifications into a page by dynamically adding jQuery library, jQuery Growl script and CSS, then displaying various notification types (default, error, notice, warning) on the page.

Starting URL: http://the-internet.herokuapp.com/

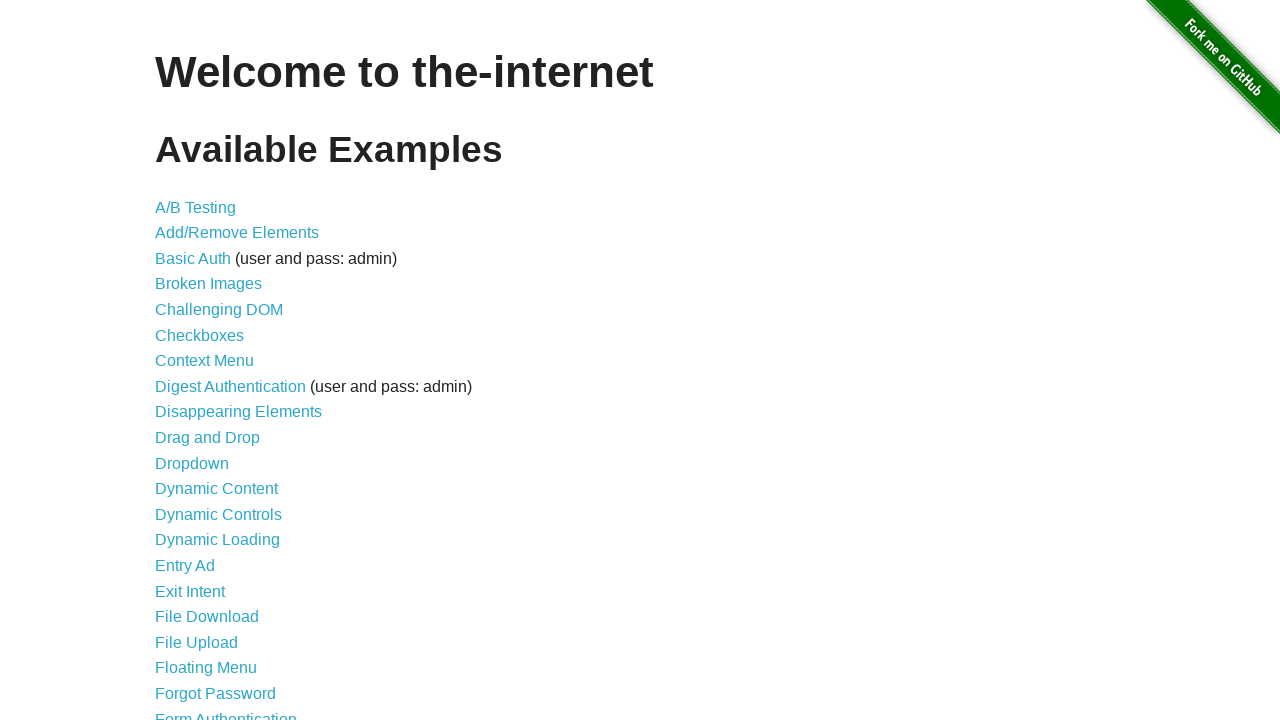

Injected jQuery library into page if not already present
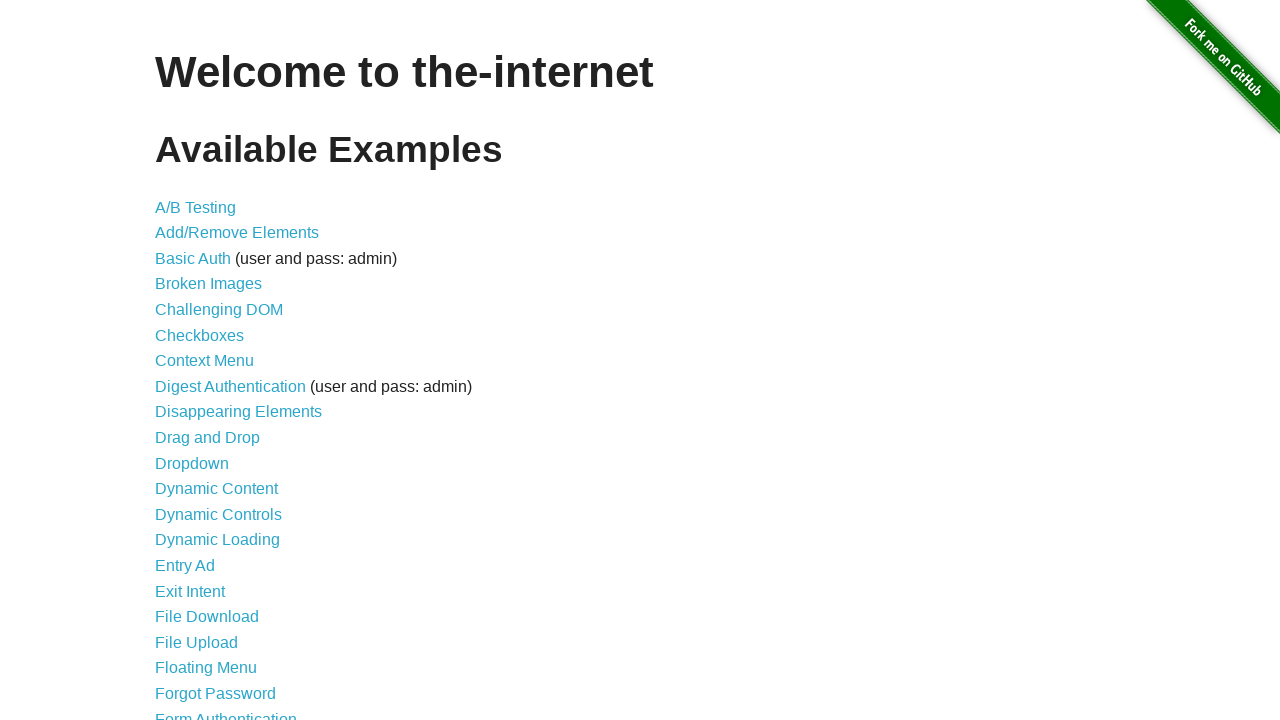

jQuery library loaded successfully
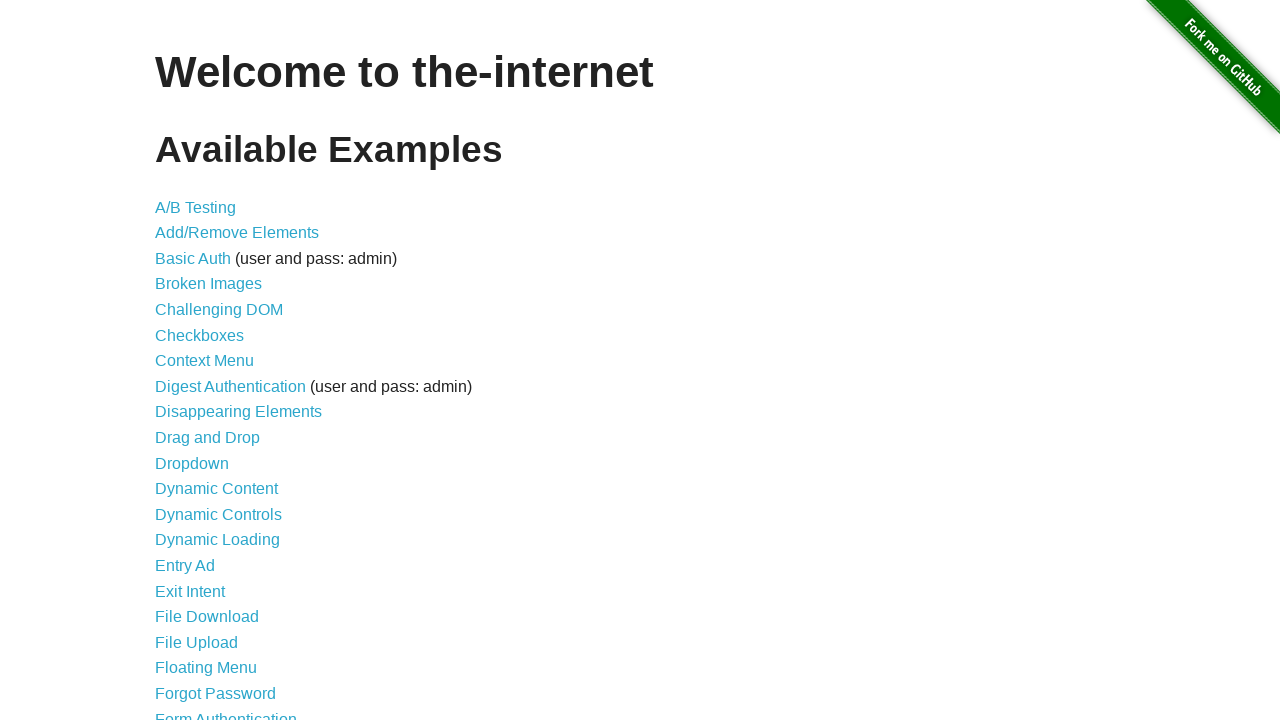

Injected jQuery Growl script into page
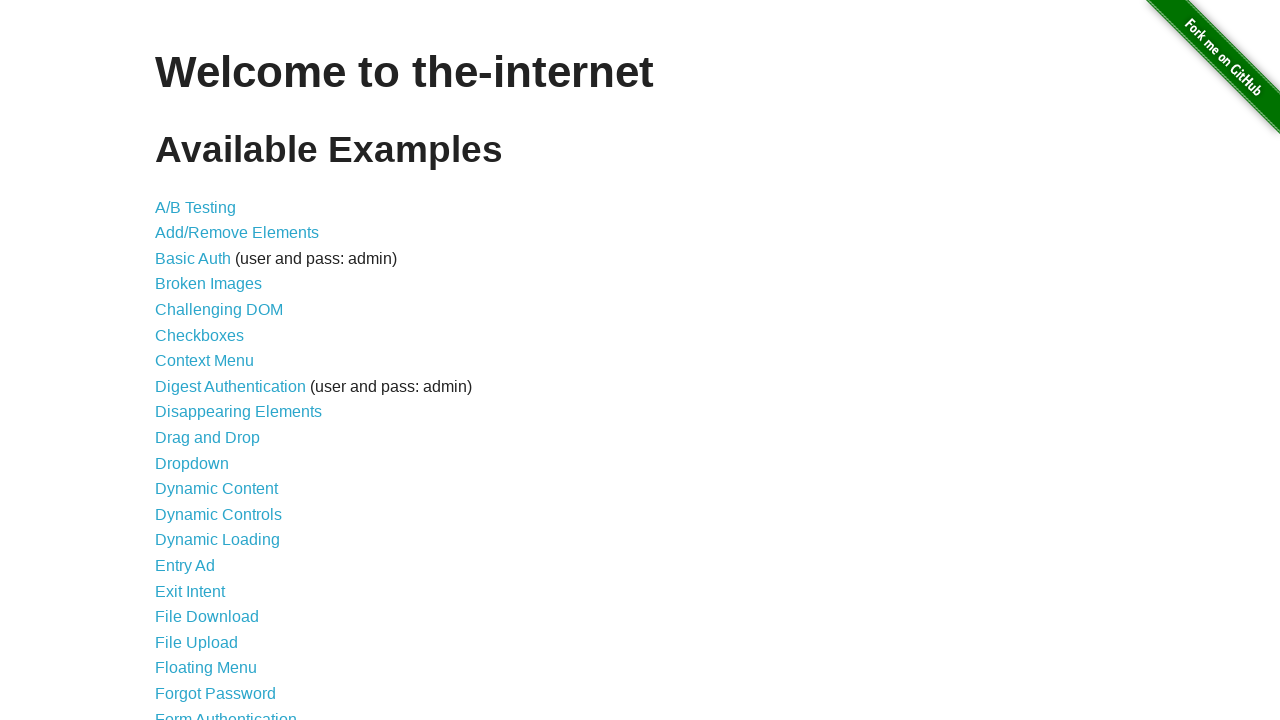

Injected jQuery Growl CSS stylesheet into page
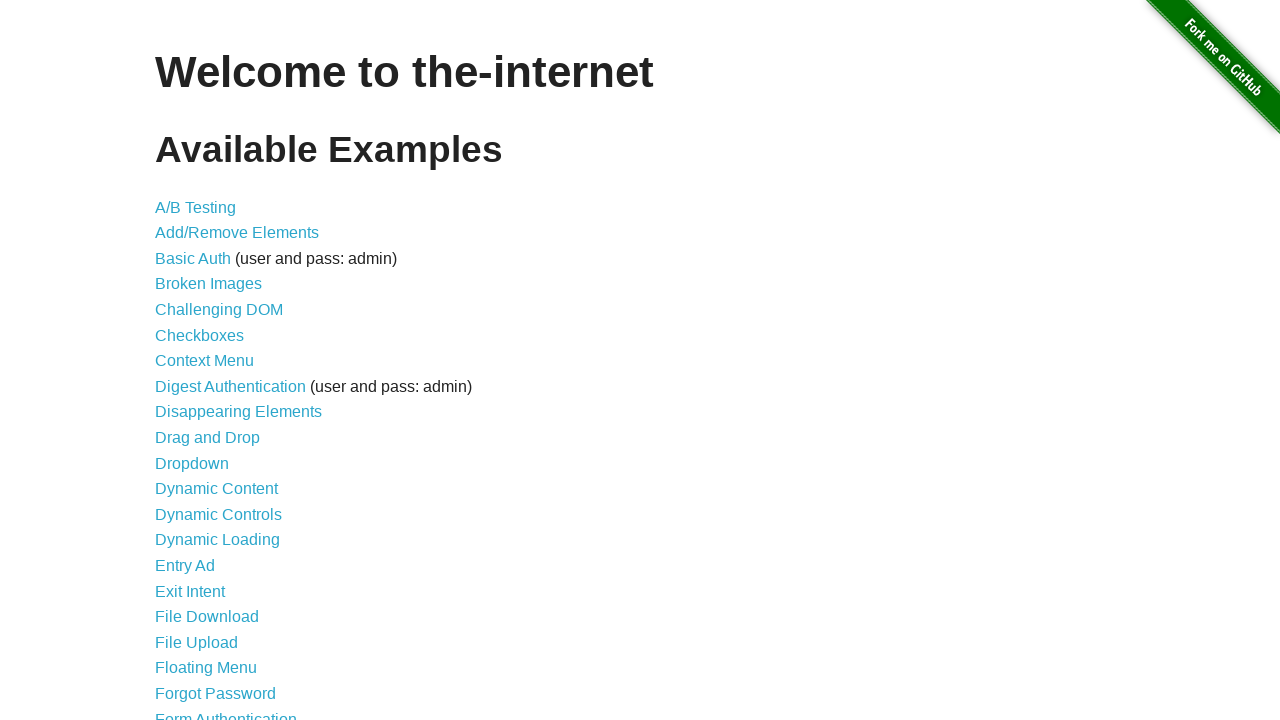

jQuery Growl plugin loaded and ready
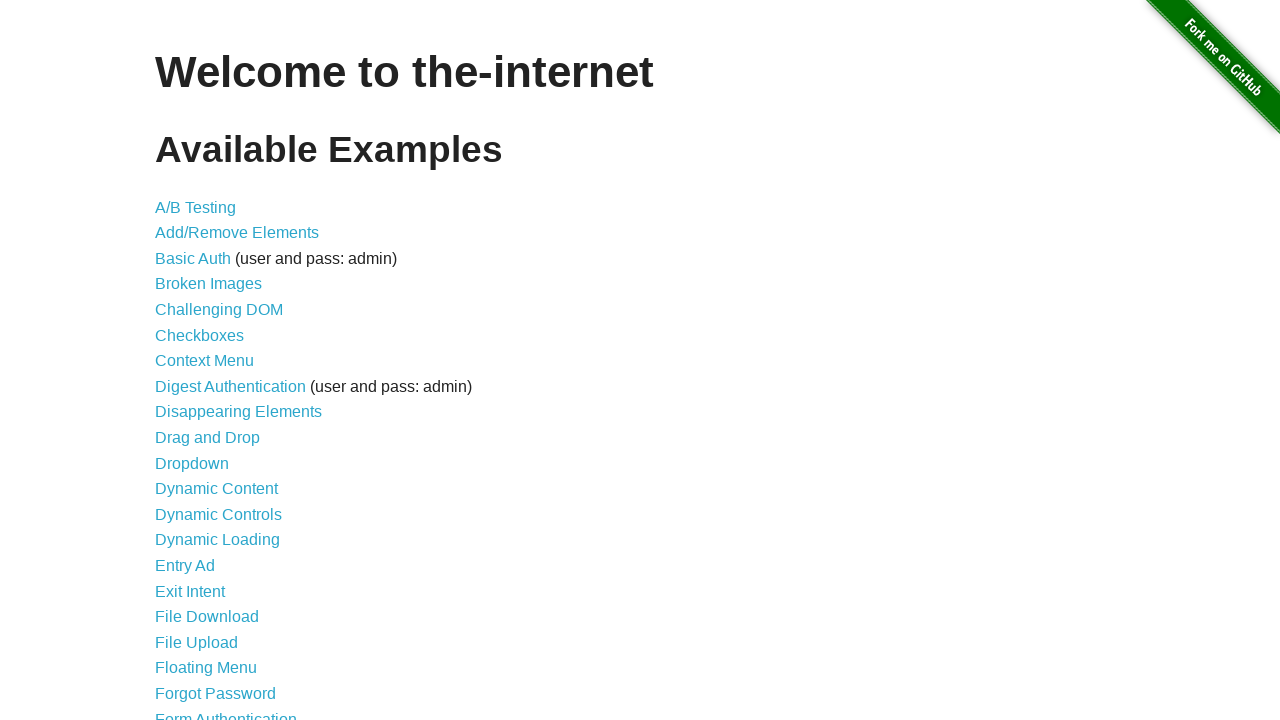

Displayed default growl notification with title 'GET' and message '/'
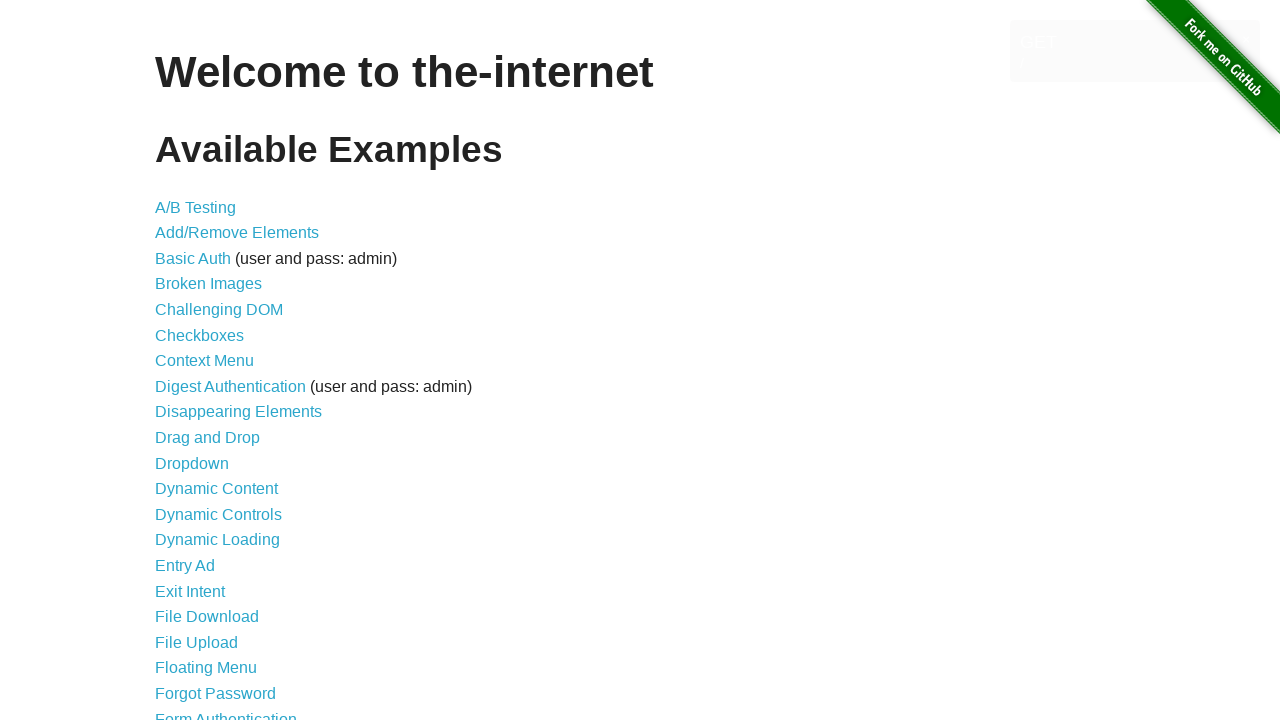

Displayed error growl notification
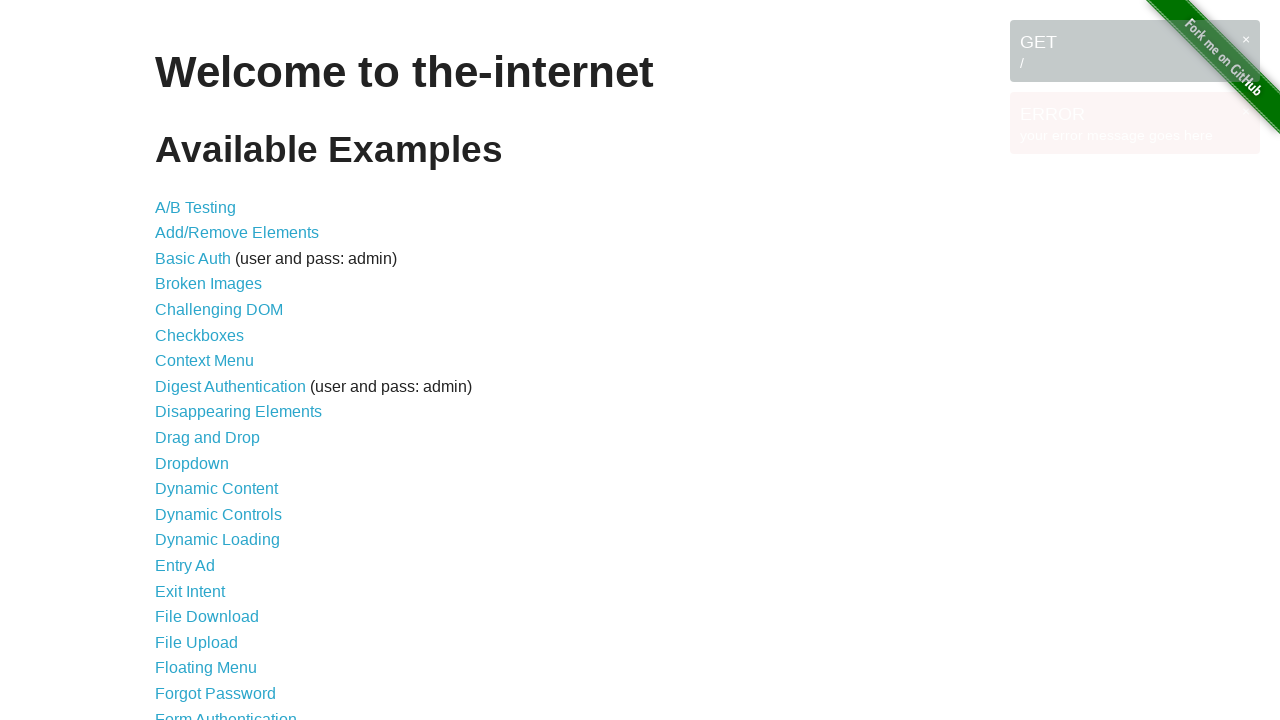

Displayed notice growl notification
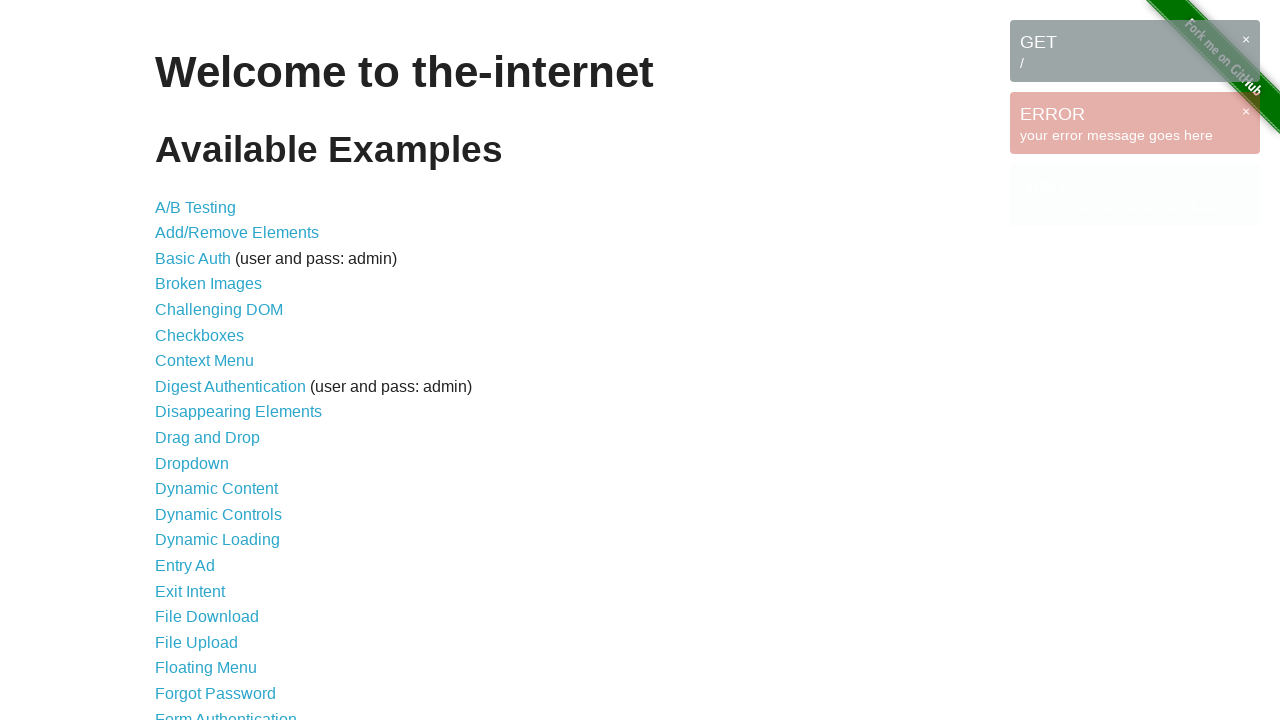

Displayed warning growl notification
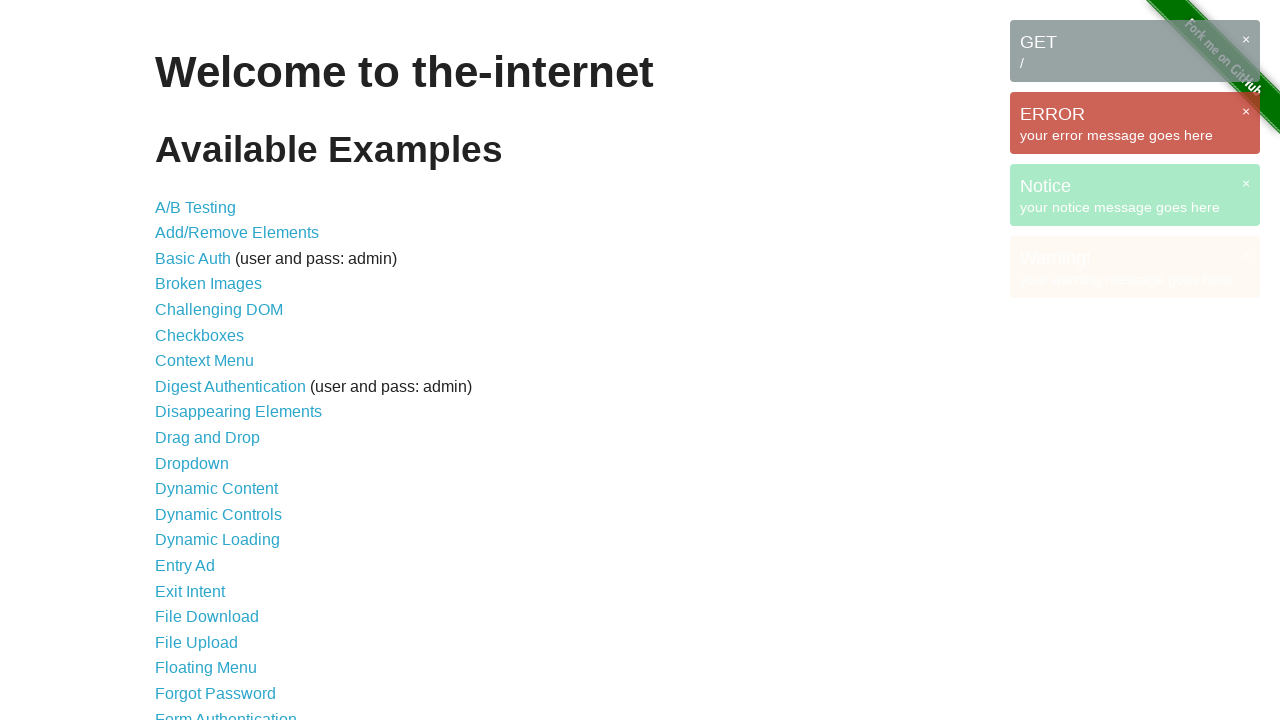

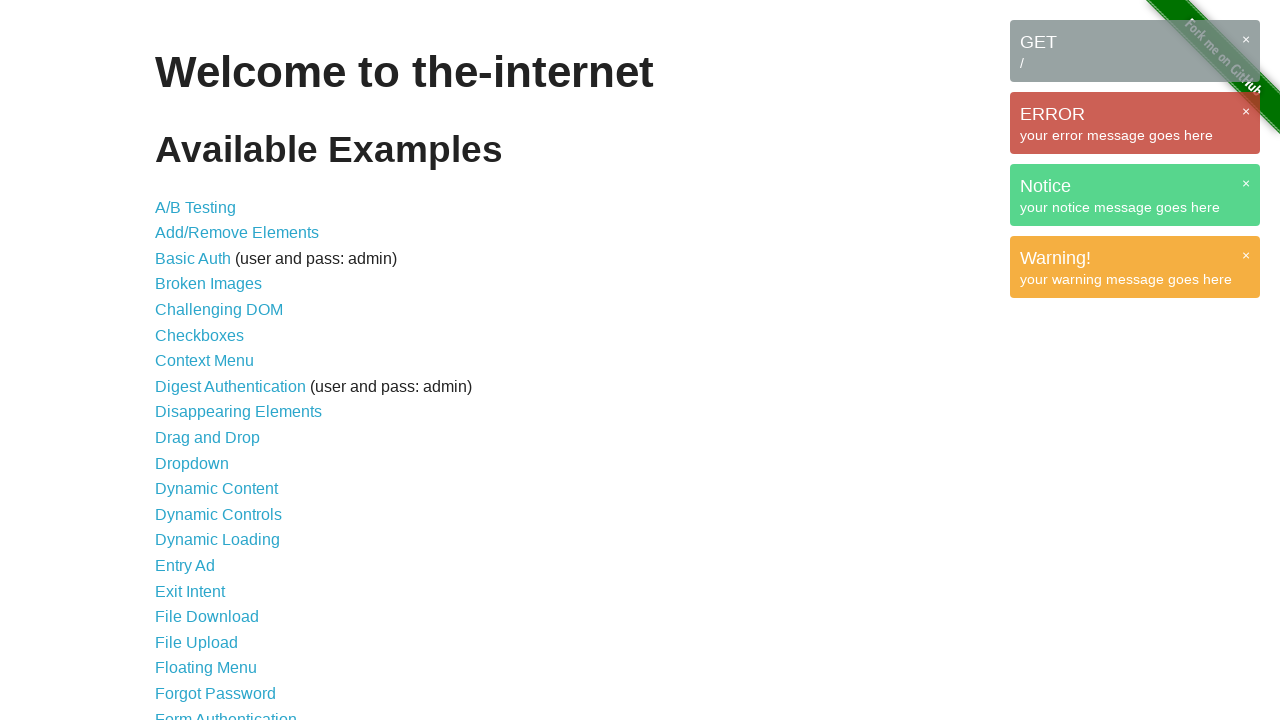